Tests JavaScript alert handling by clicking a button that triggers an alert and then accepting/dismissing it

Starting URL: https://demoqa.com/alerts

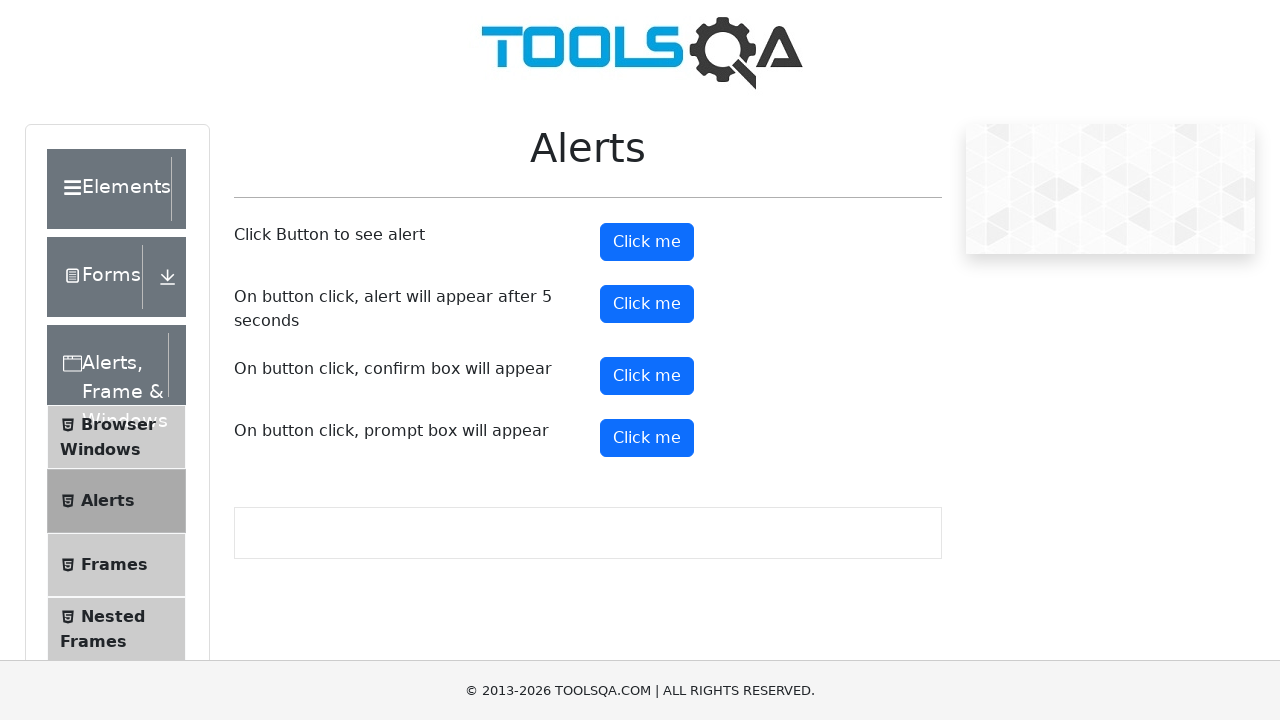

Set up dialog handler to accept JavaScript alerts
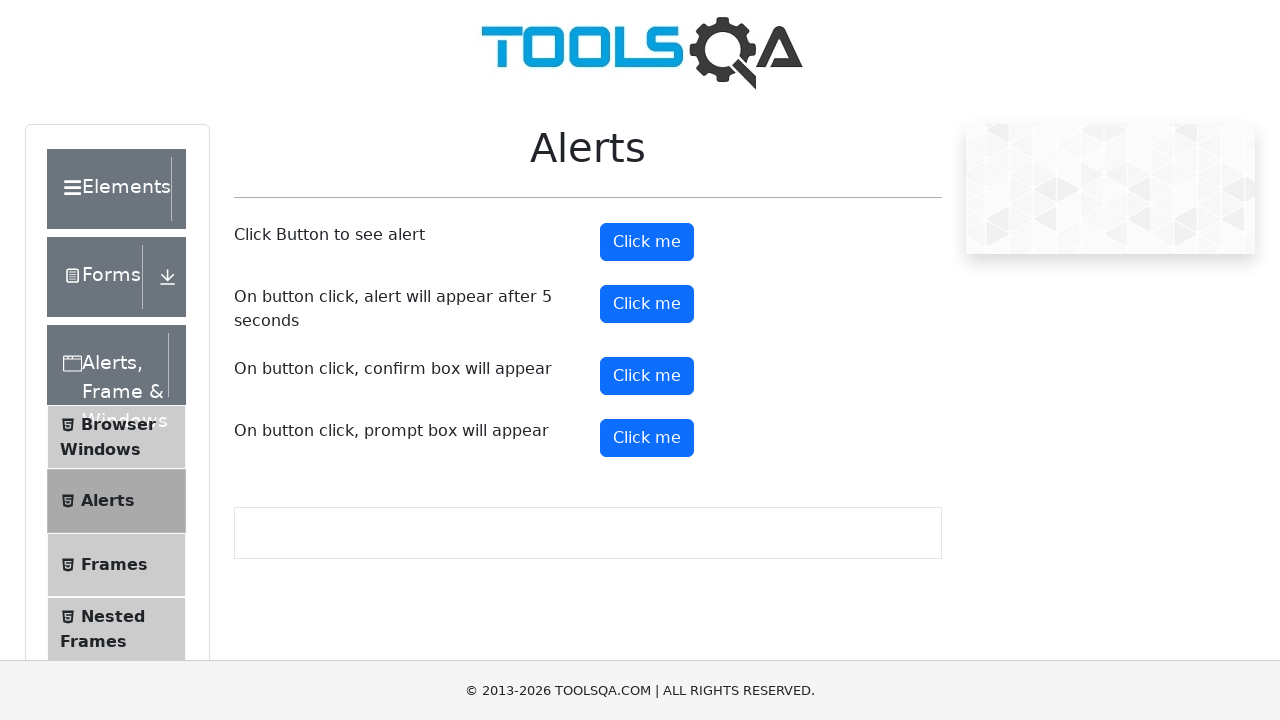

Clicked the alert button to trigger JavaScript alert at (647, 242) on #alertButton
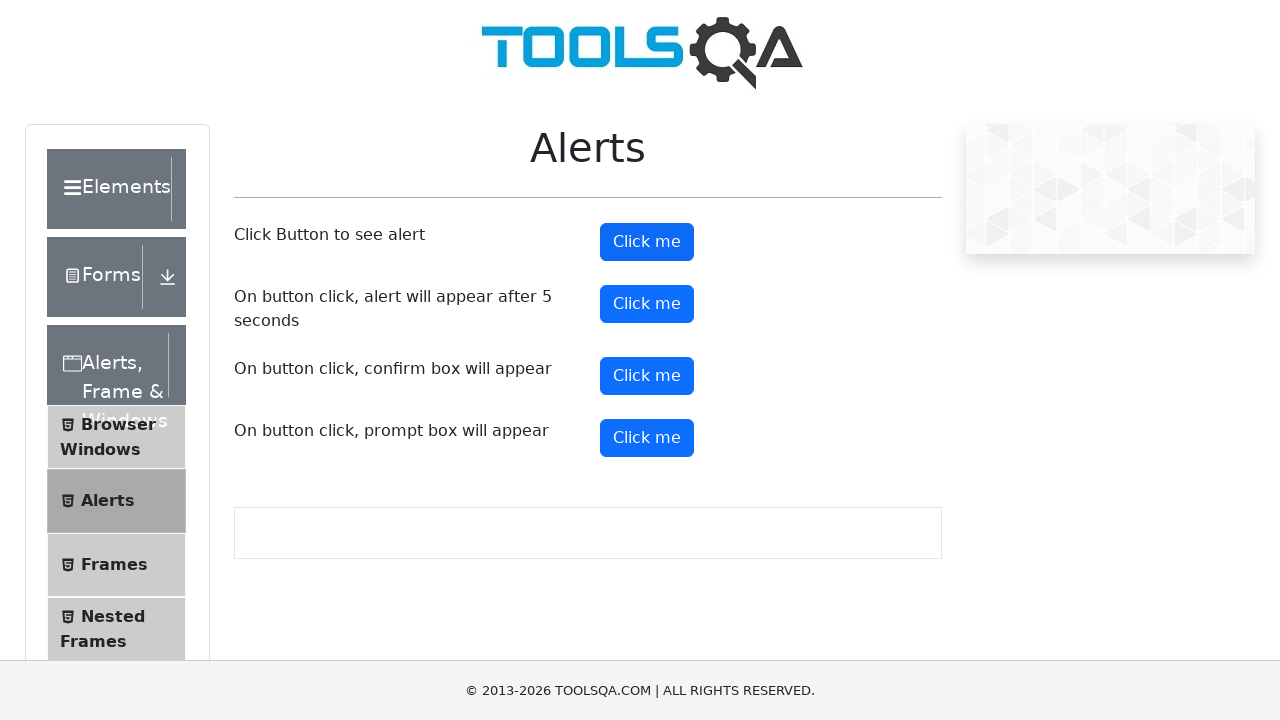

Waited 500ms for alert to be processed
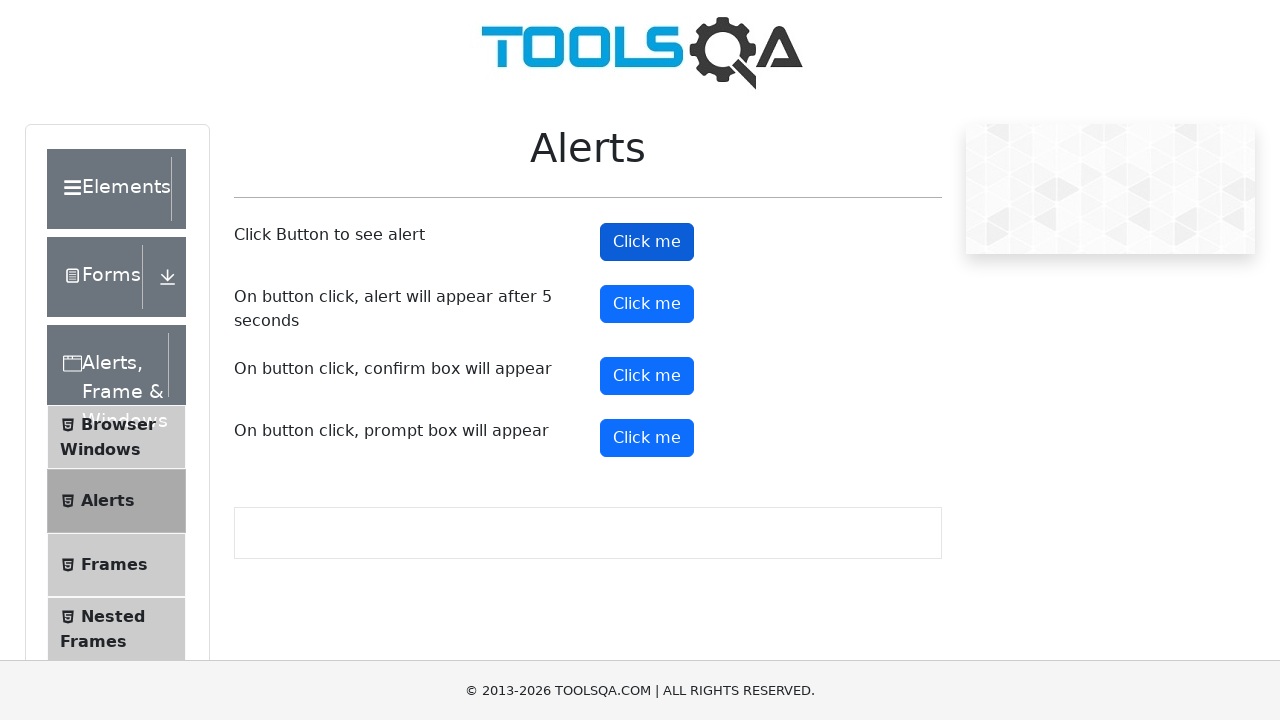

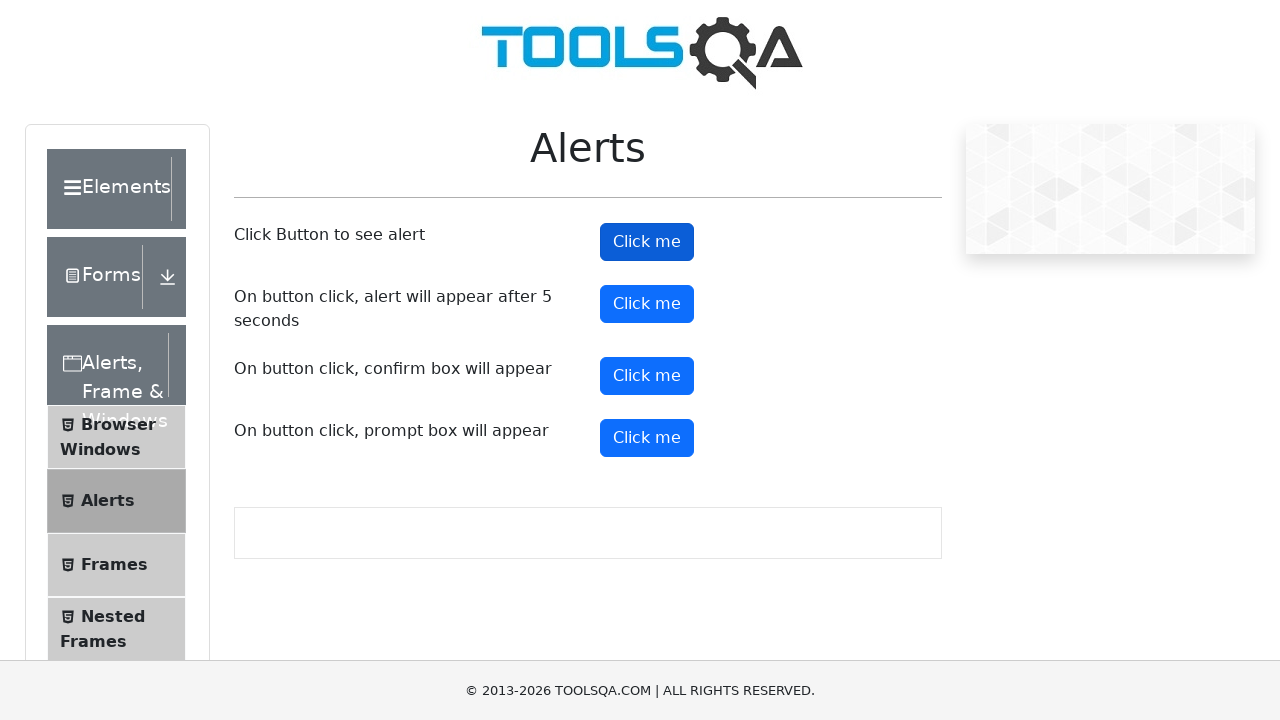